Tests handling of multiple frames and iframes by switching between frames, filling text inputs in each frame, and clicking checkboxes within a nested iframe.

Starting URL: https://ui.vision/demo/webtest/frames/

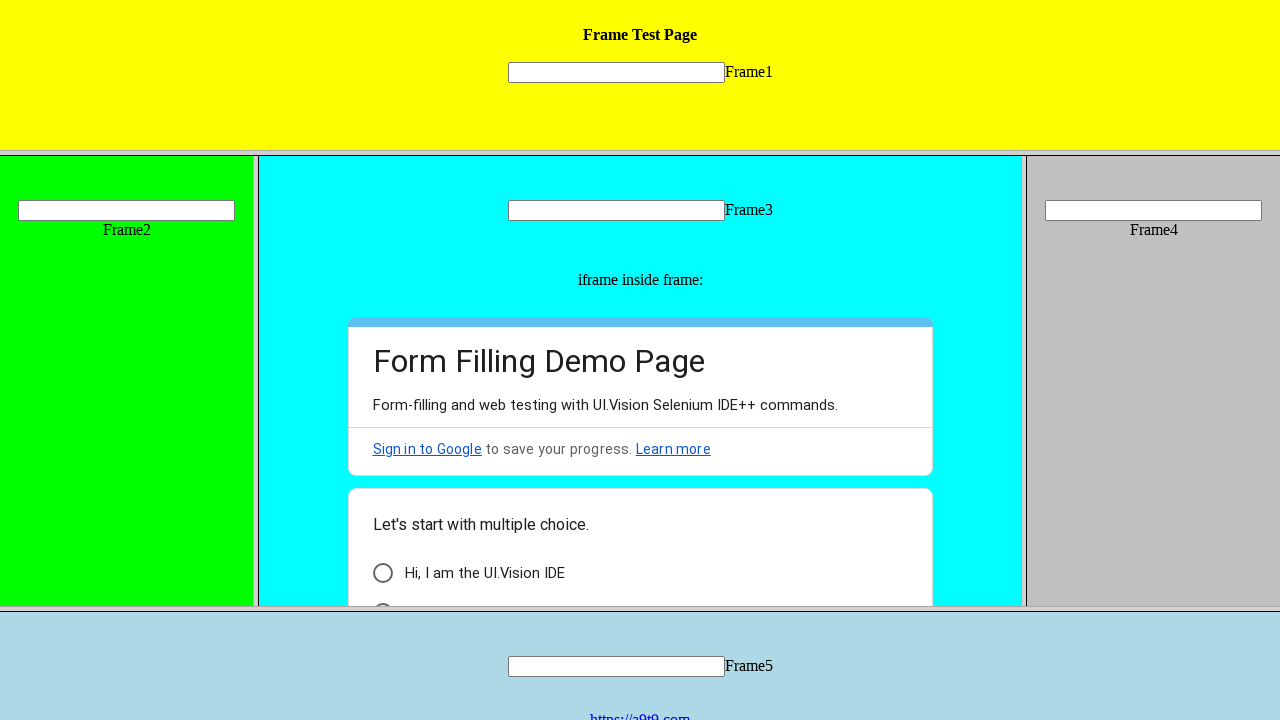

Switched to Frame 1 and filled textbox with 'Swaroop' on frame[src='frame_1.html'] >> internal:control=enter-frame >> input[name='mytext1
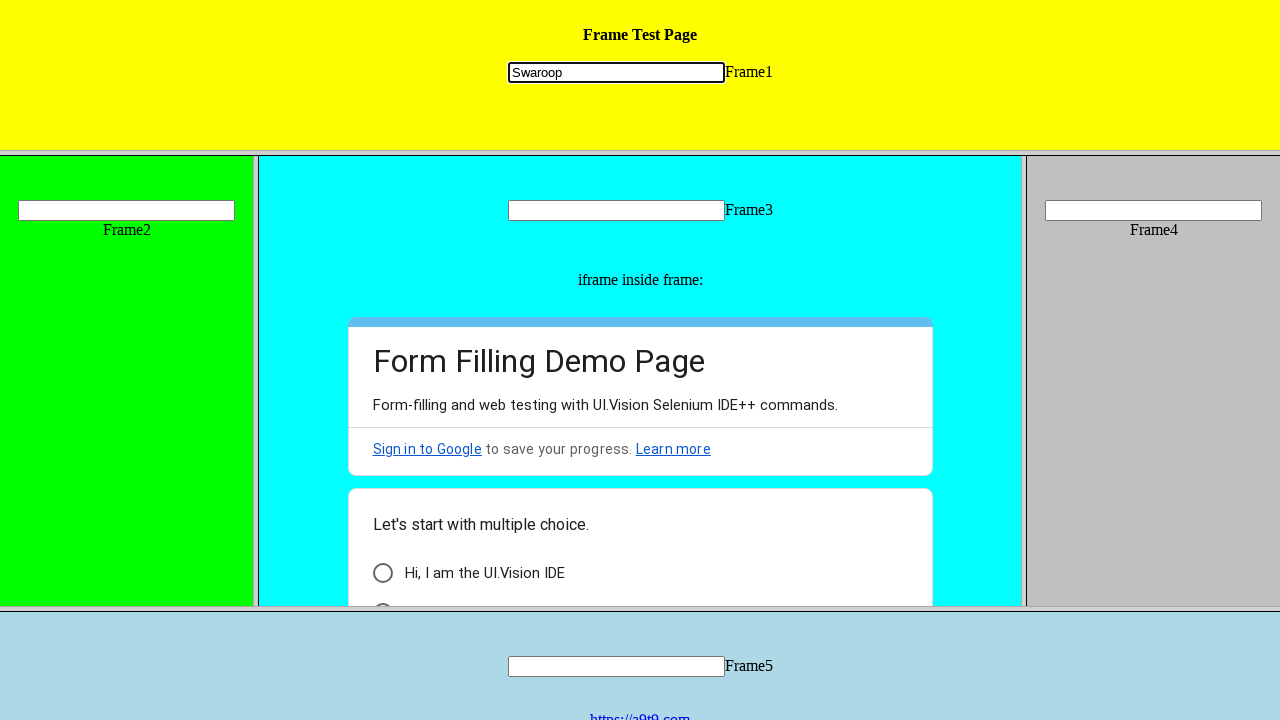

Switched to Frame 2 and filled textbox with 'Nadella' on frame[src='frame_2.html'] >> internal:control=enter-frame >> input[name='mytext2
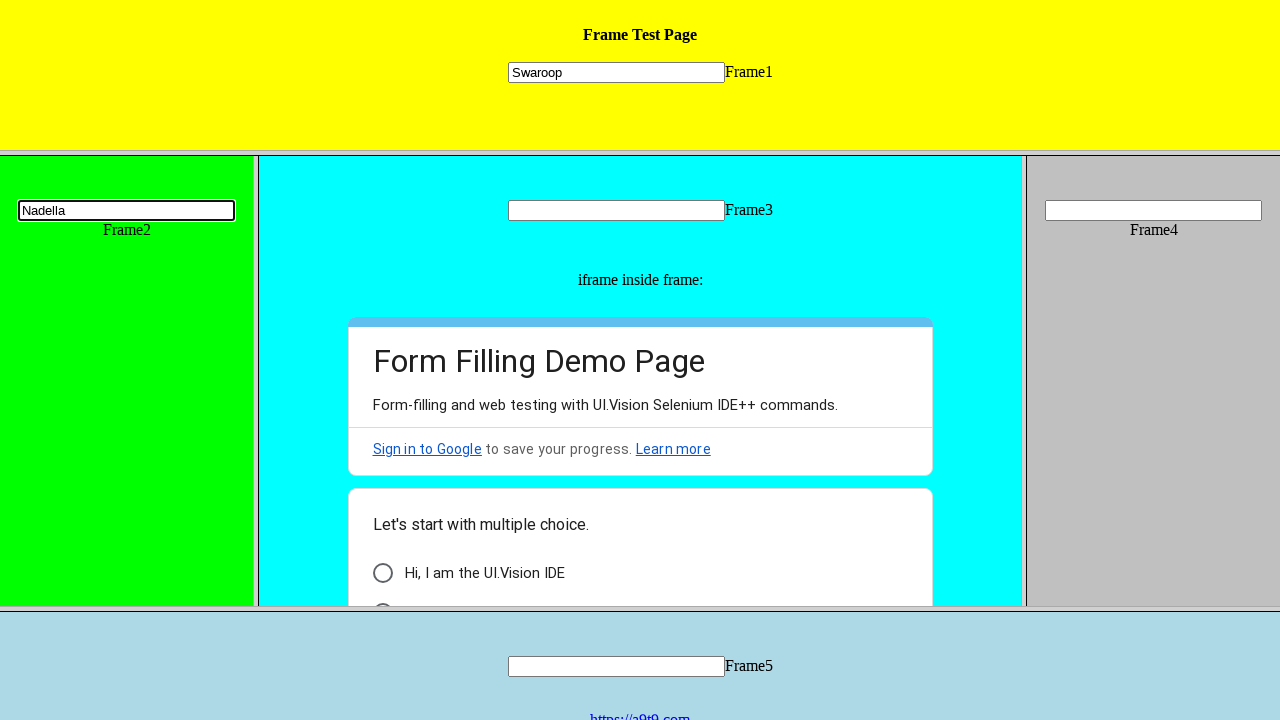

Switched to Frame 3 and filled textbox with 'Academy' on frame[src='frame_3.html'] >> internal:control=enter-frame >> input[name='mytext3
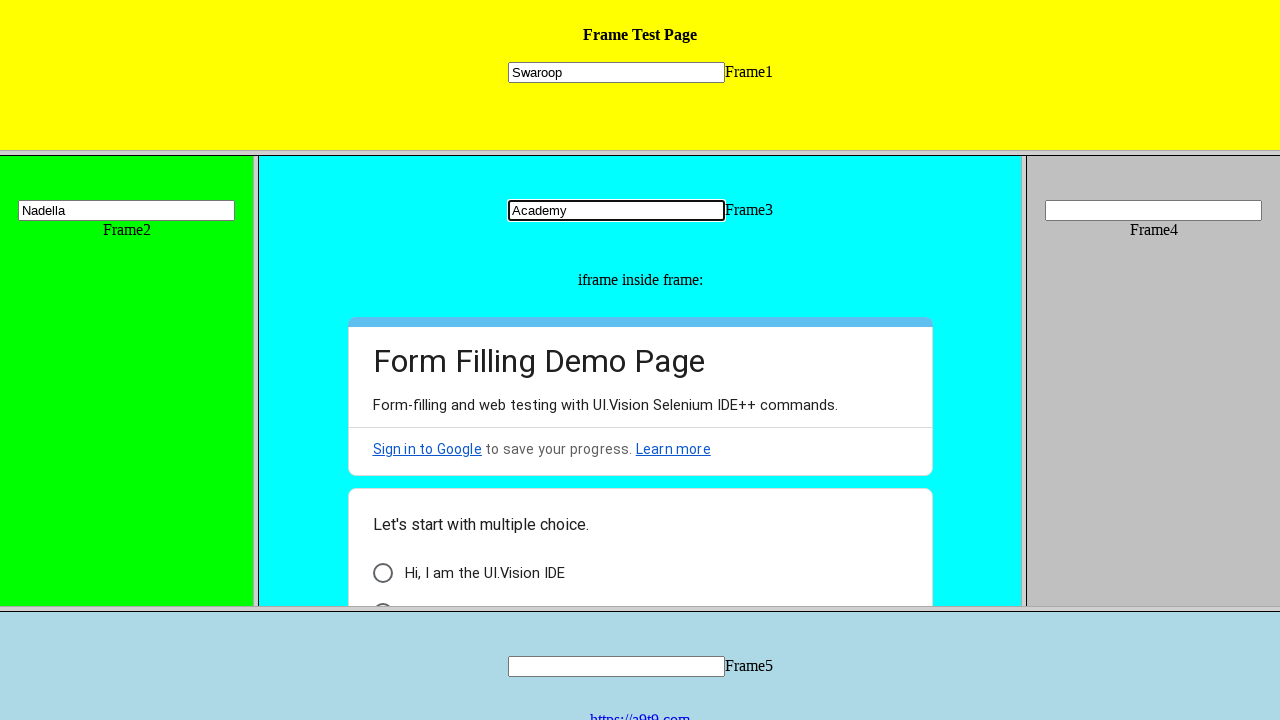

Clicked checkbox #i21 in nested iframe at (382, 480) on frame[src='frame_3.html'] >> internal:control=enter-frame >> iframe >> internal:
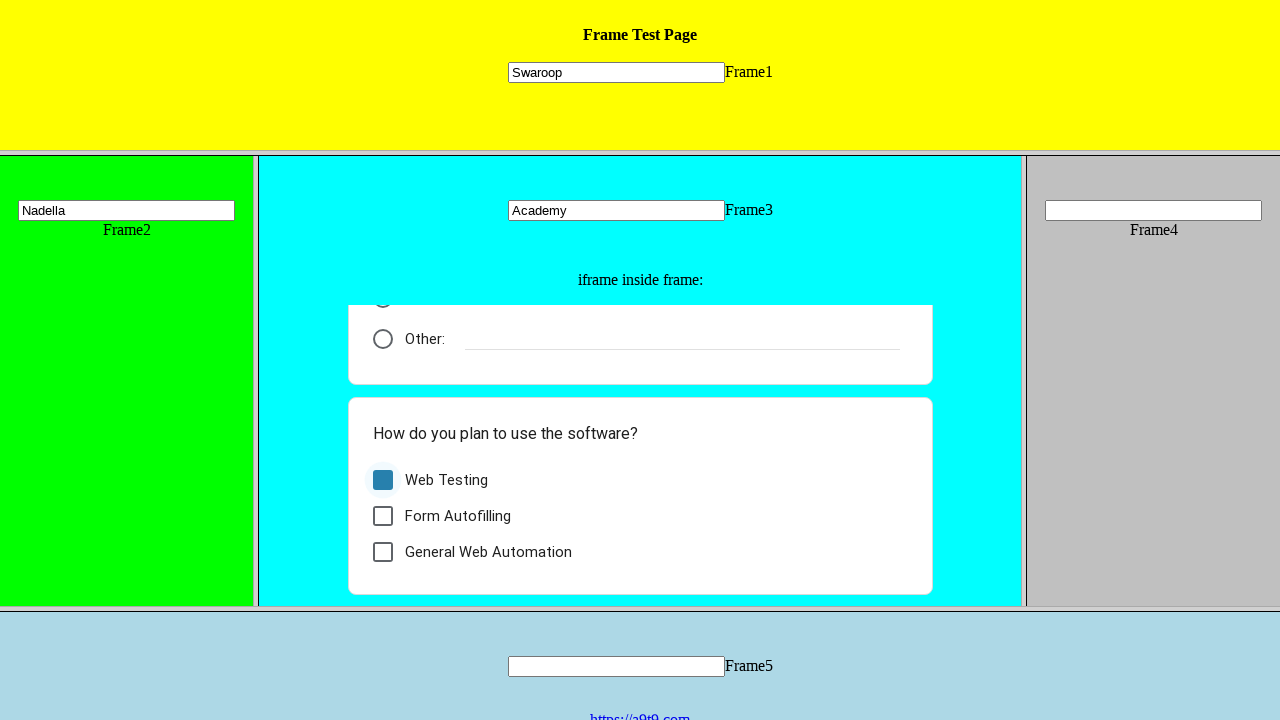

Clicked checkbox #i24 in nested iframe at (382, 516) on frame[src='frame_3.html'] >> internal:control=enter-frame >> iframe >> internal:
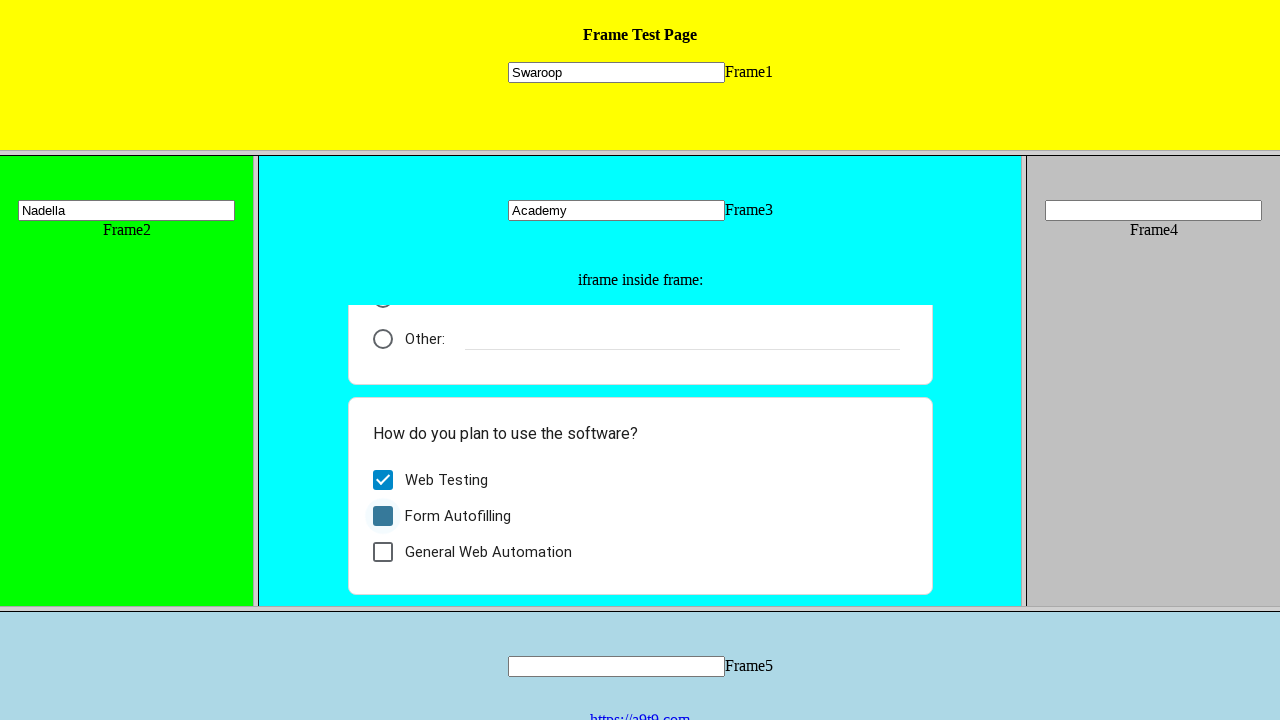

Clicked checkbox #i27 in nested iframe at (382, 552) on frame[src='frame_3.html'] >> internal:control=enter-frame >> iframe >> internal:
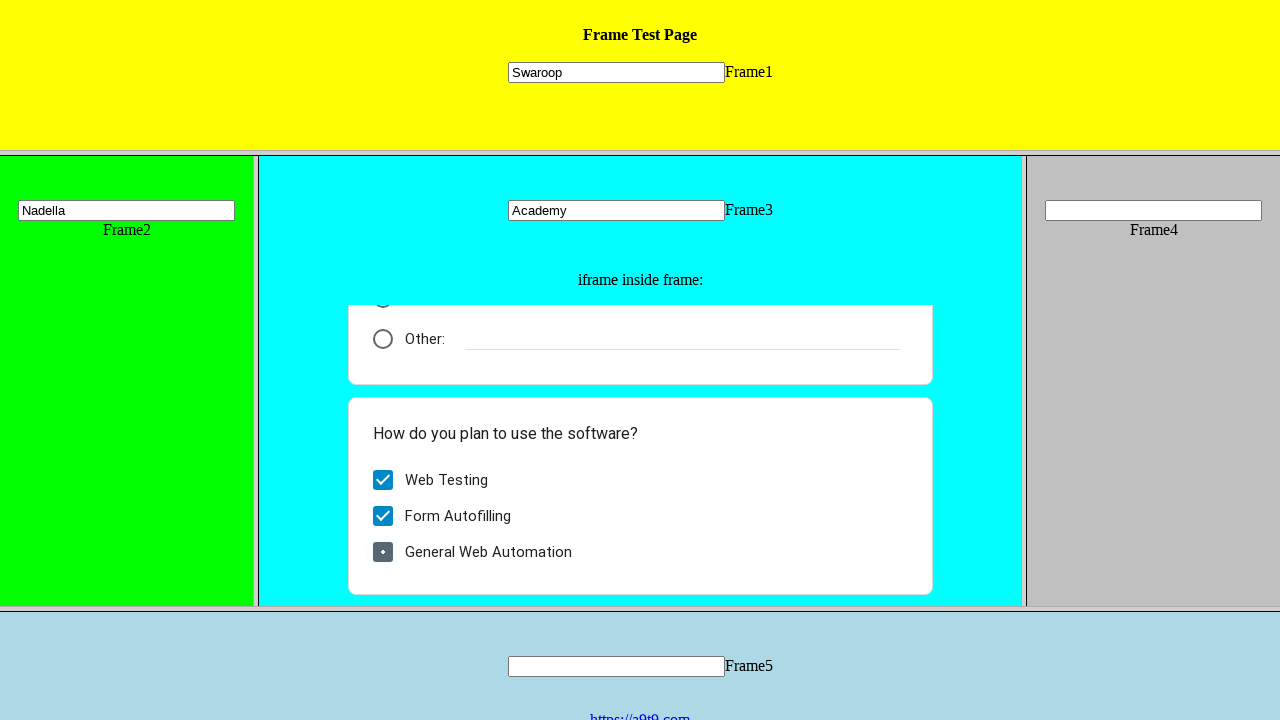

Switched to Frame 4 and filled textbox with 'SeleniumJavaFrames' on frame[src='frame_4.html'] >> internal:control=enter-frame >> input[name='mytext4
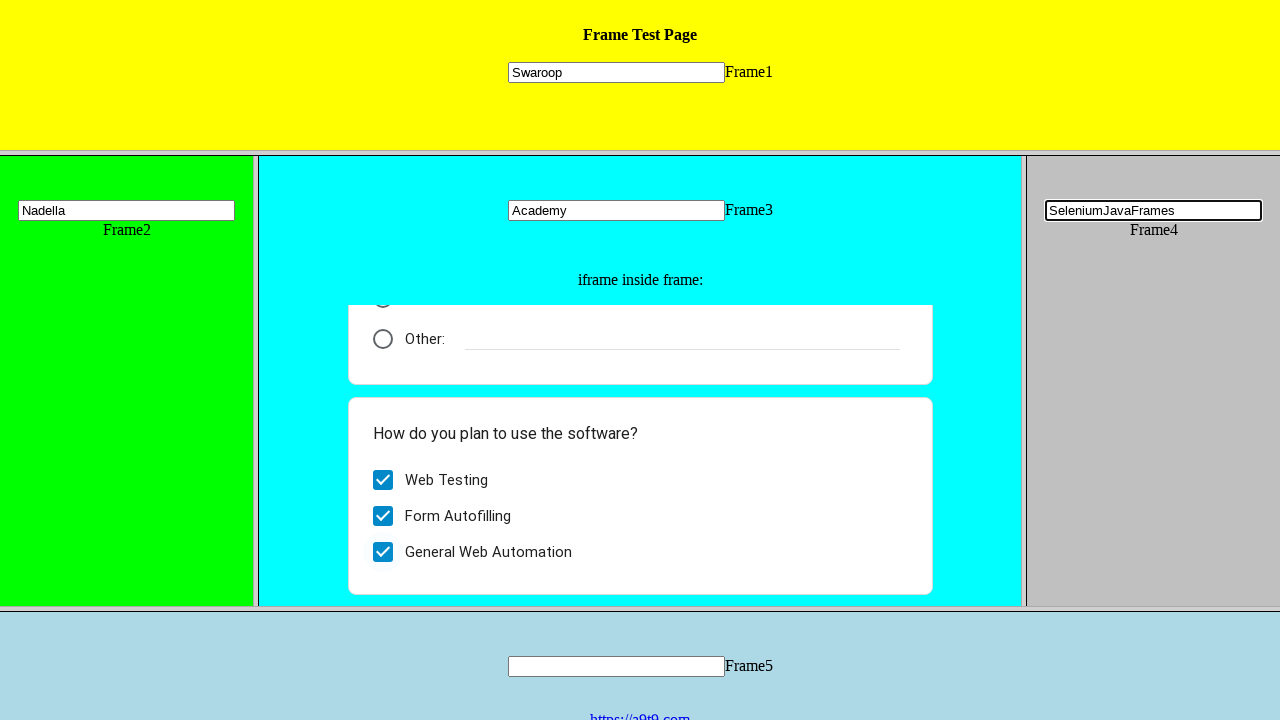

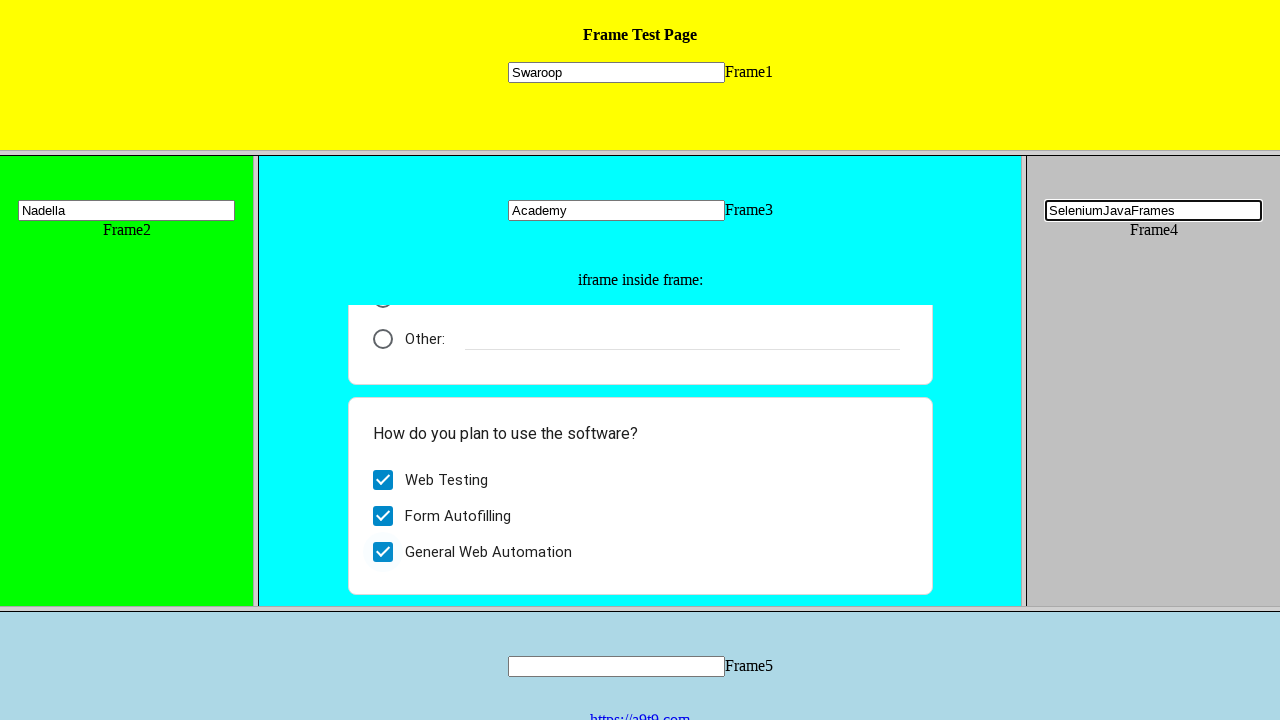